Navigates to a LBRY.tv channel page and waits for the page content to fully load

Starting URL: https://lbry.tv/@Luke:7

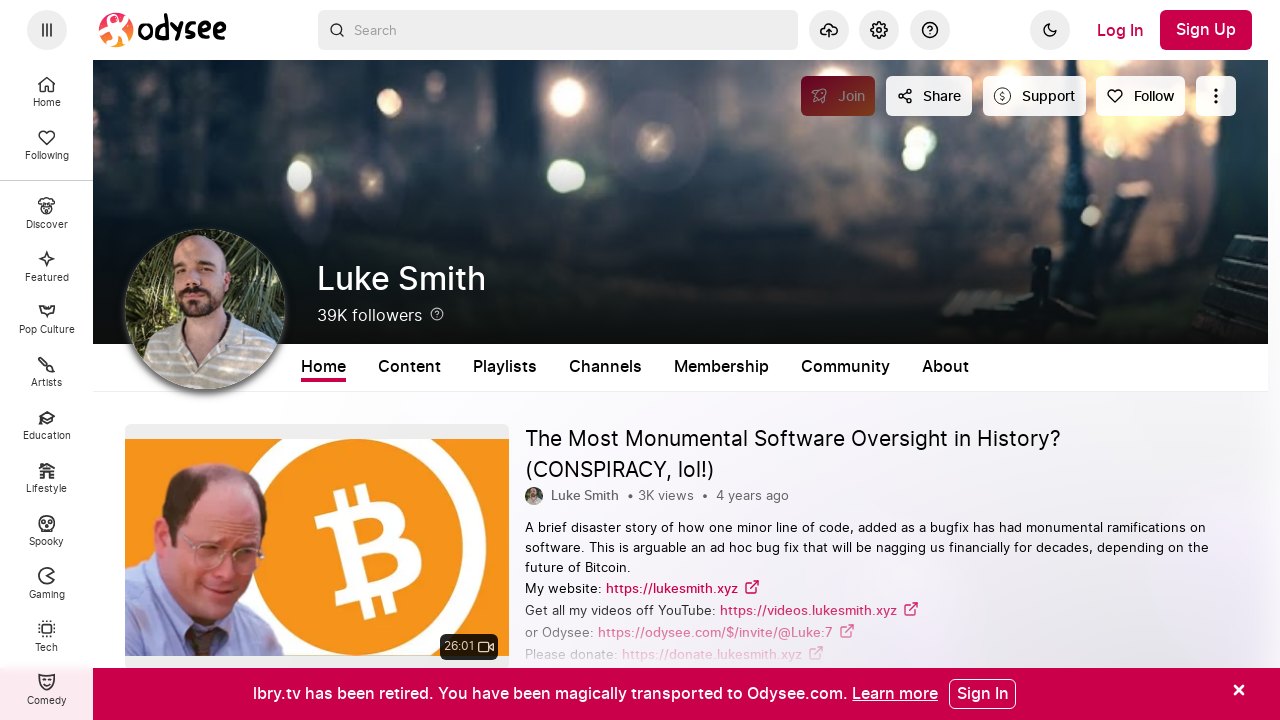

Waited for network idle state - page content fully loaded
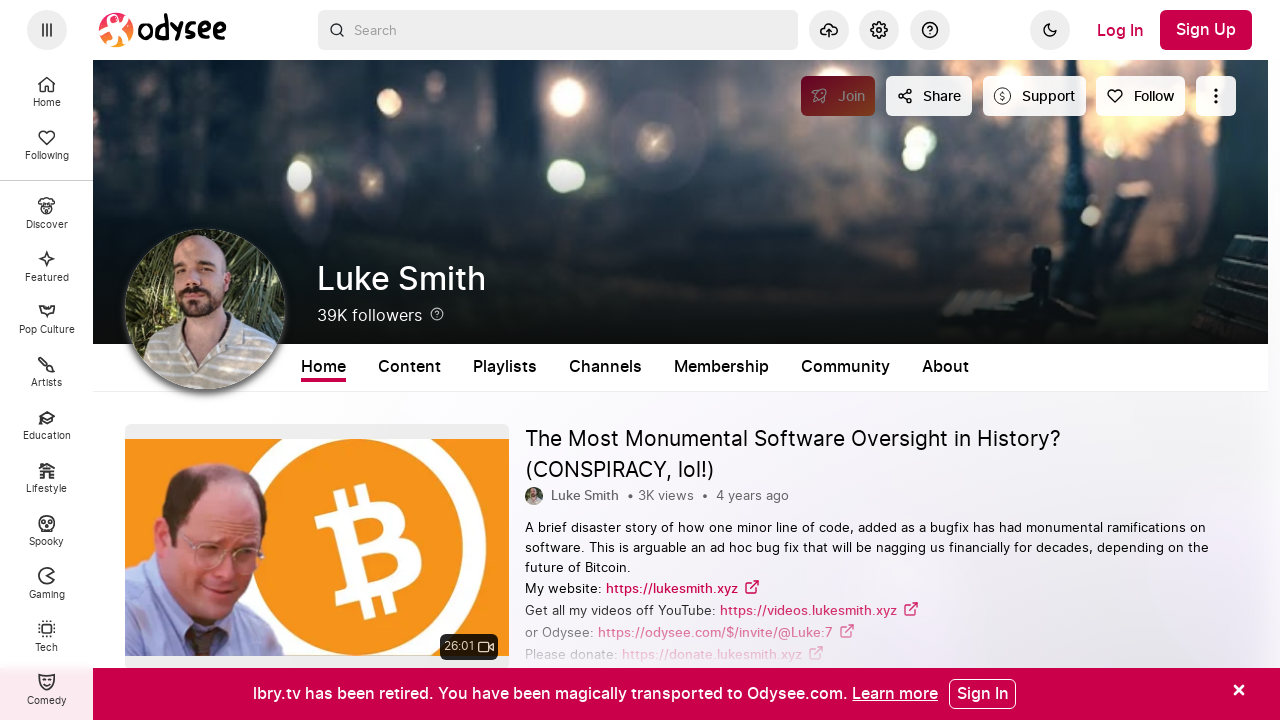

Verified body element is present on LBRY.tv Luke channel page
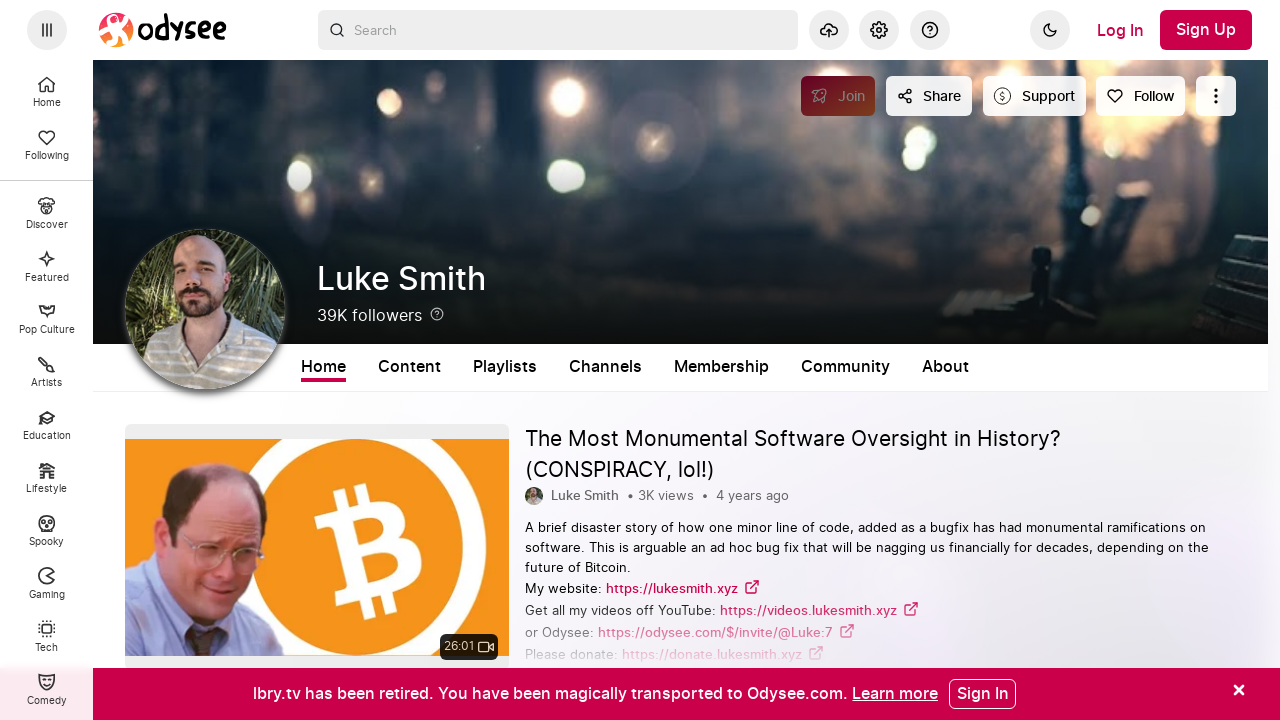

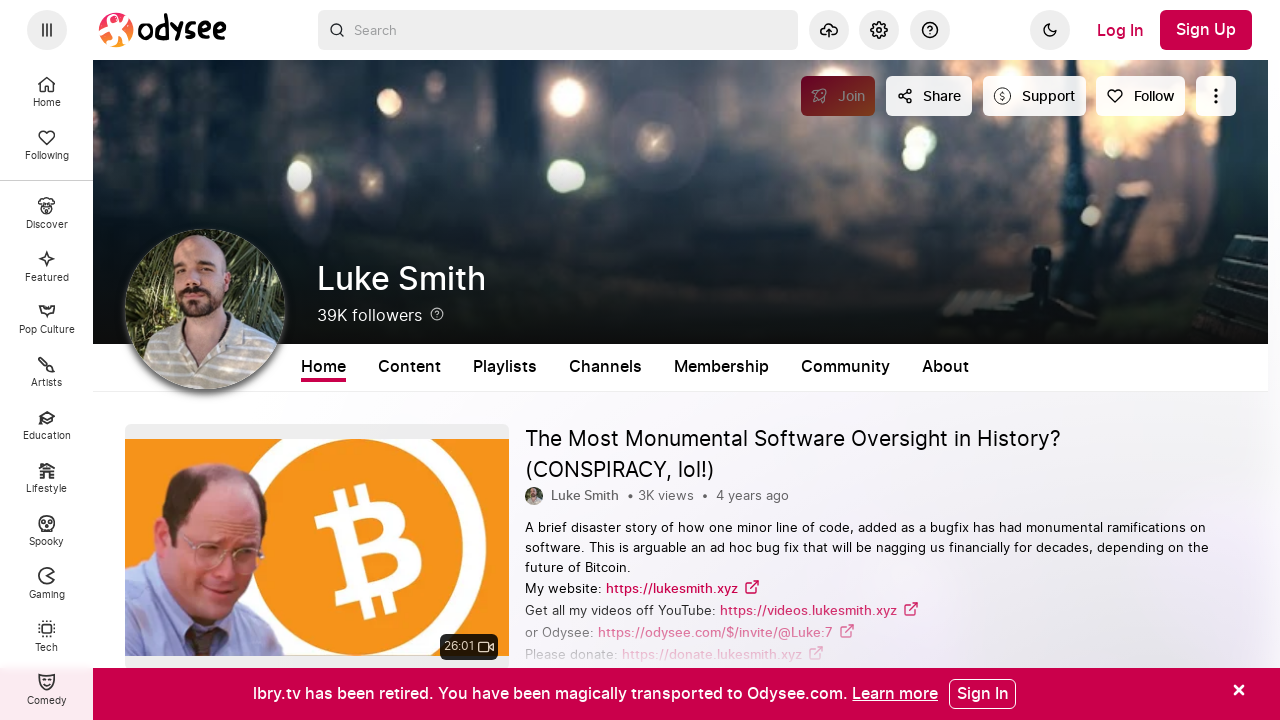